Tests various form elements on the Rahul Shetty Academy practice page including radio buttons, autocomplete suggestions, dropdown selections, and window handling

Starting URL: https://rahulshettyacademy.com/AutomationPractice/

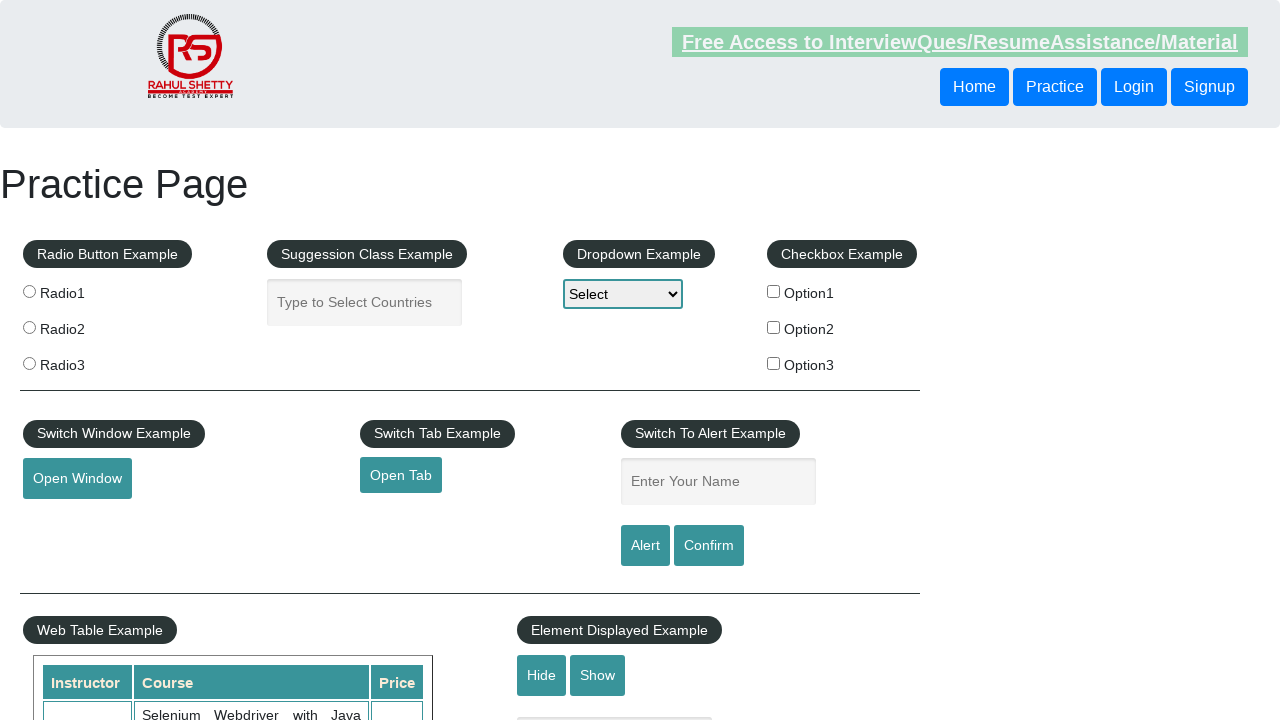

Clicked radio button 1 at (29, 291) on xpath=//input[@value='radio1']
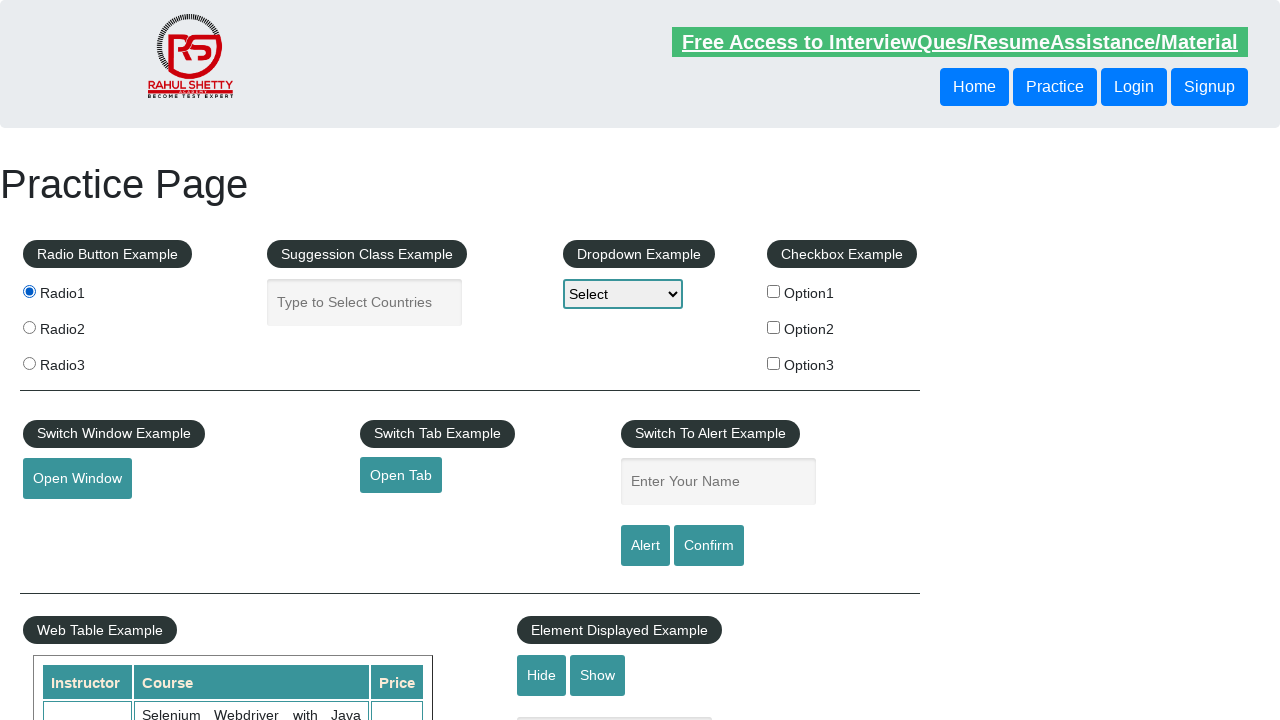

Clicked radio button 2 at (29, 327) on xpath=//input[@value='radio2']
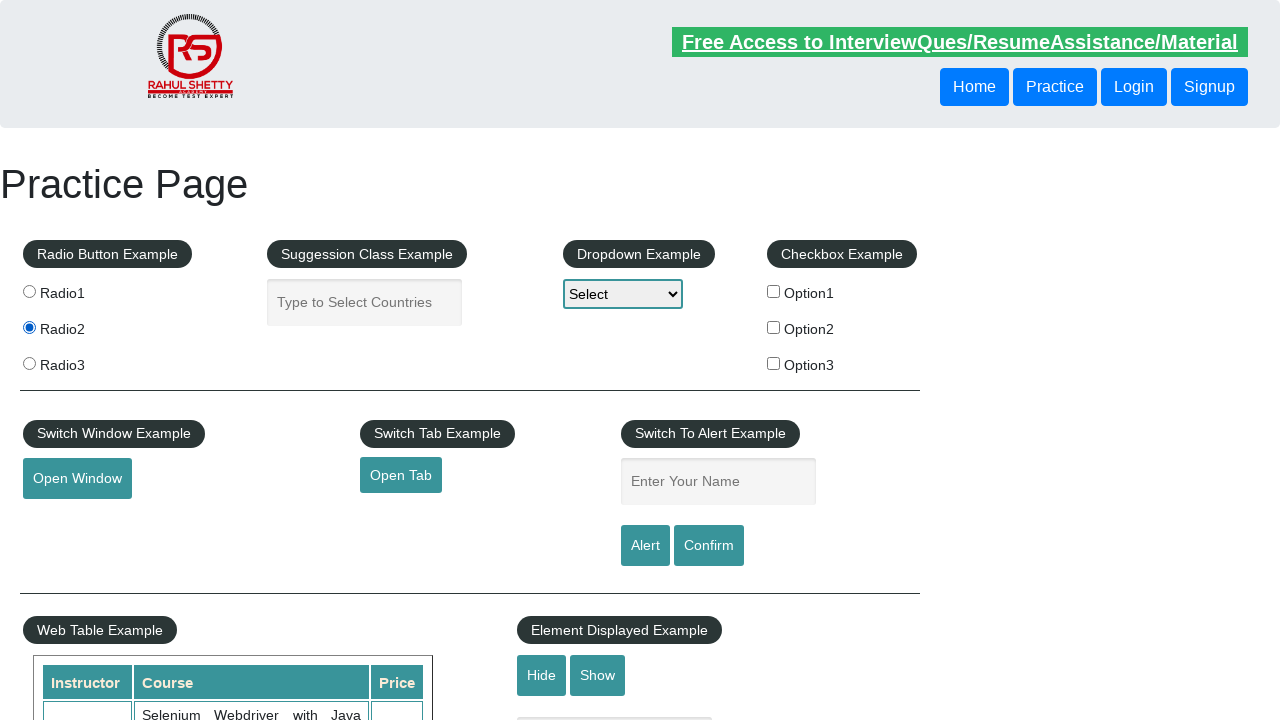

Clicked radio button 3 at (29, 363) on xpath=//input[@value='radio3']
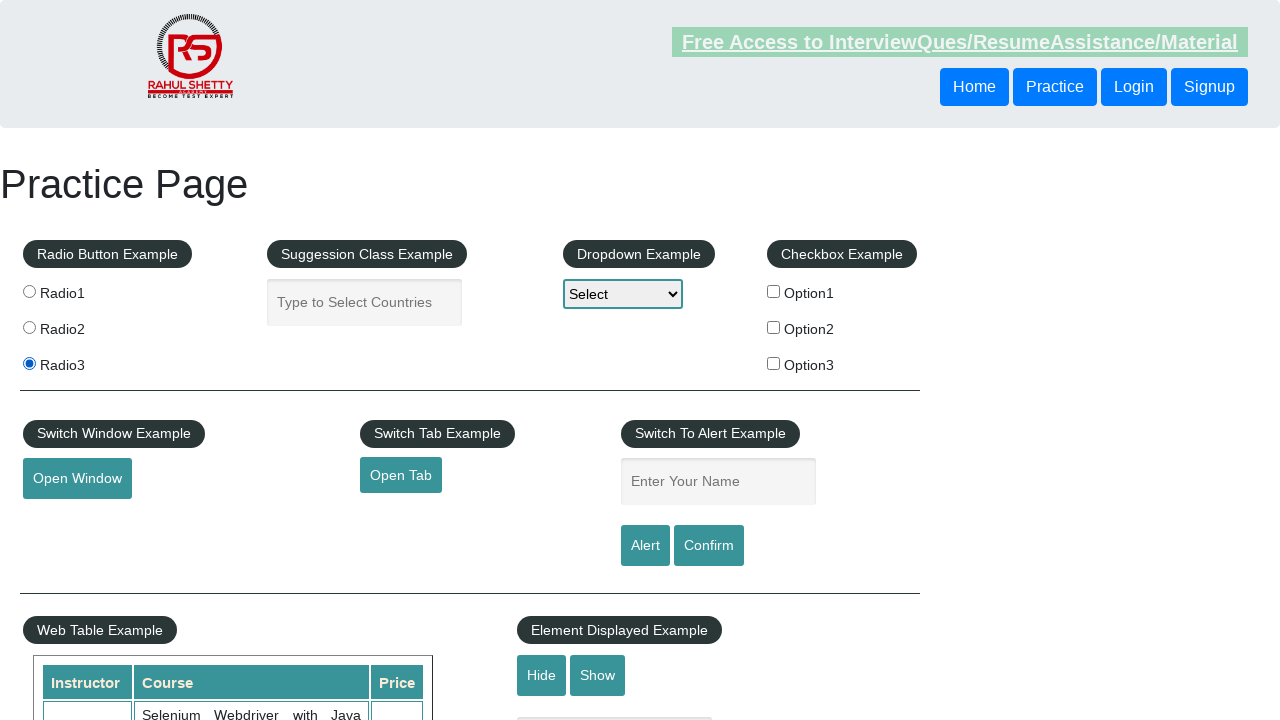

Clicked autocomplete field at (365, 302) on xpath=//input[@id='autocomplete']
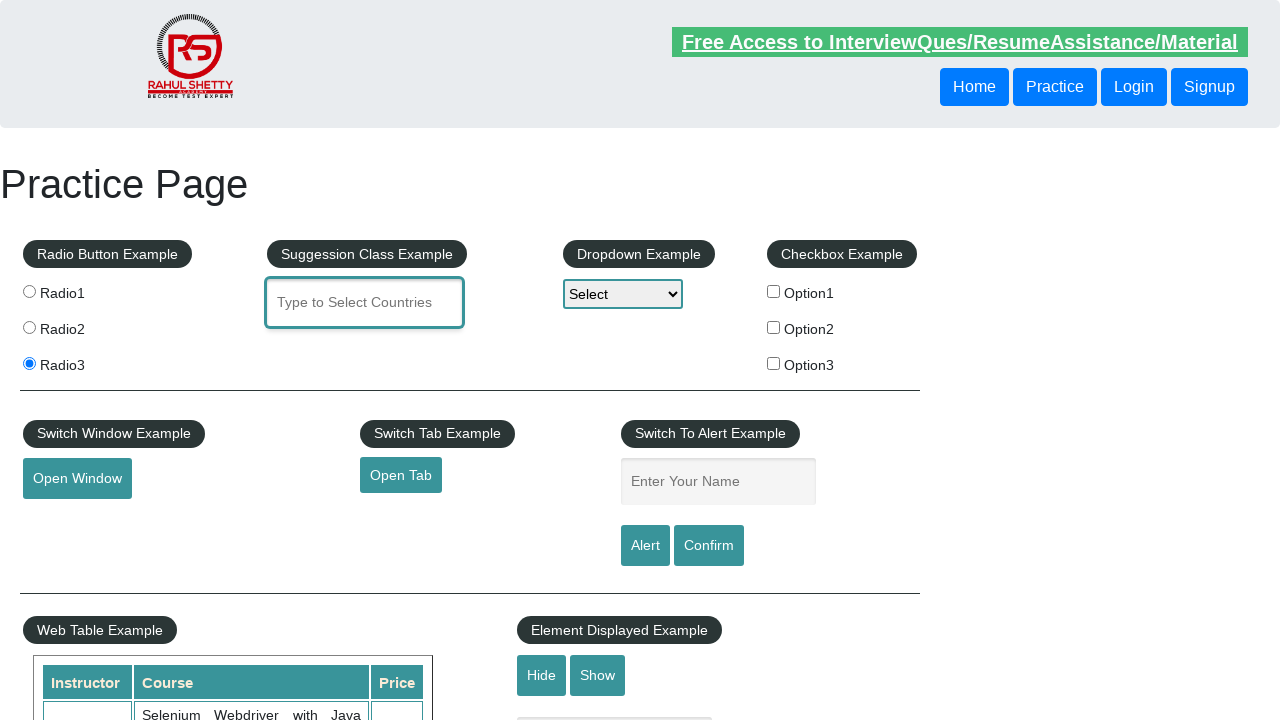

Filled autocomplete field with 'ind' on //input[@id='autocomplete']
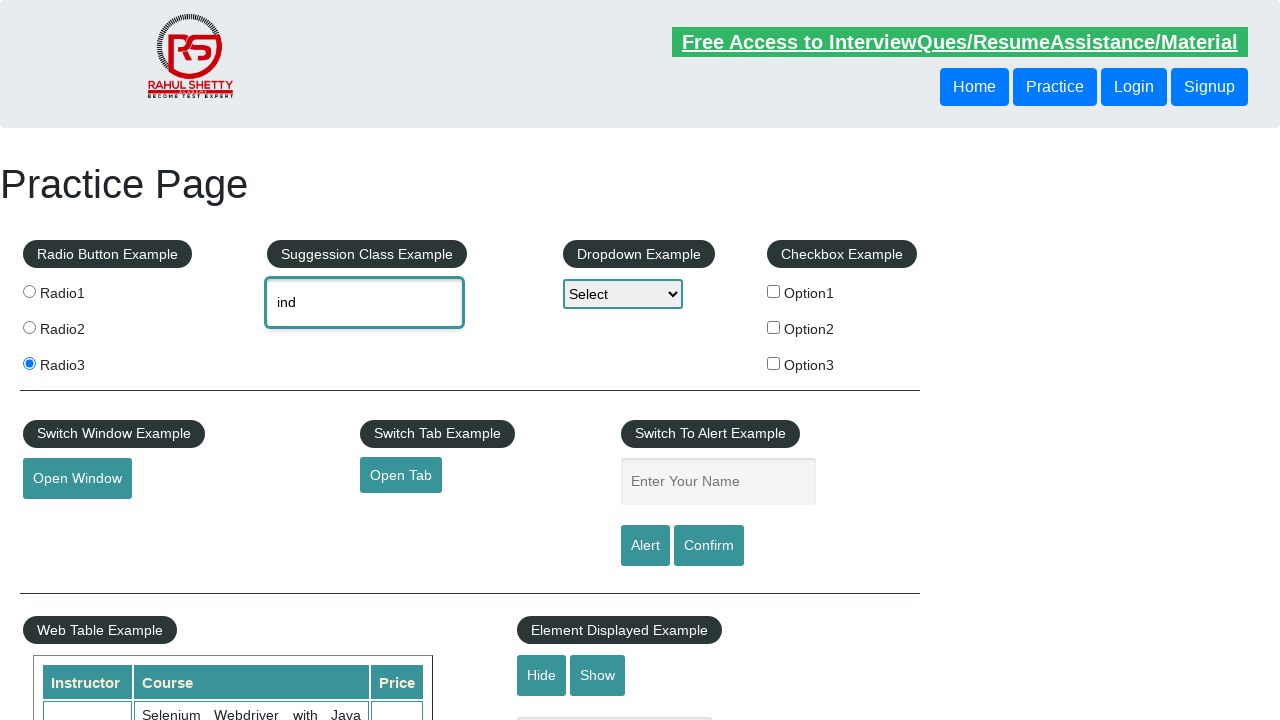

Autocomplete suggestions appeared
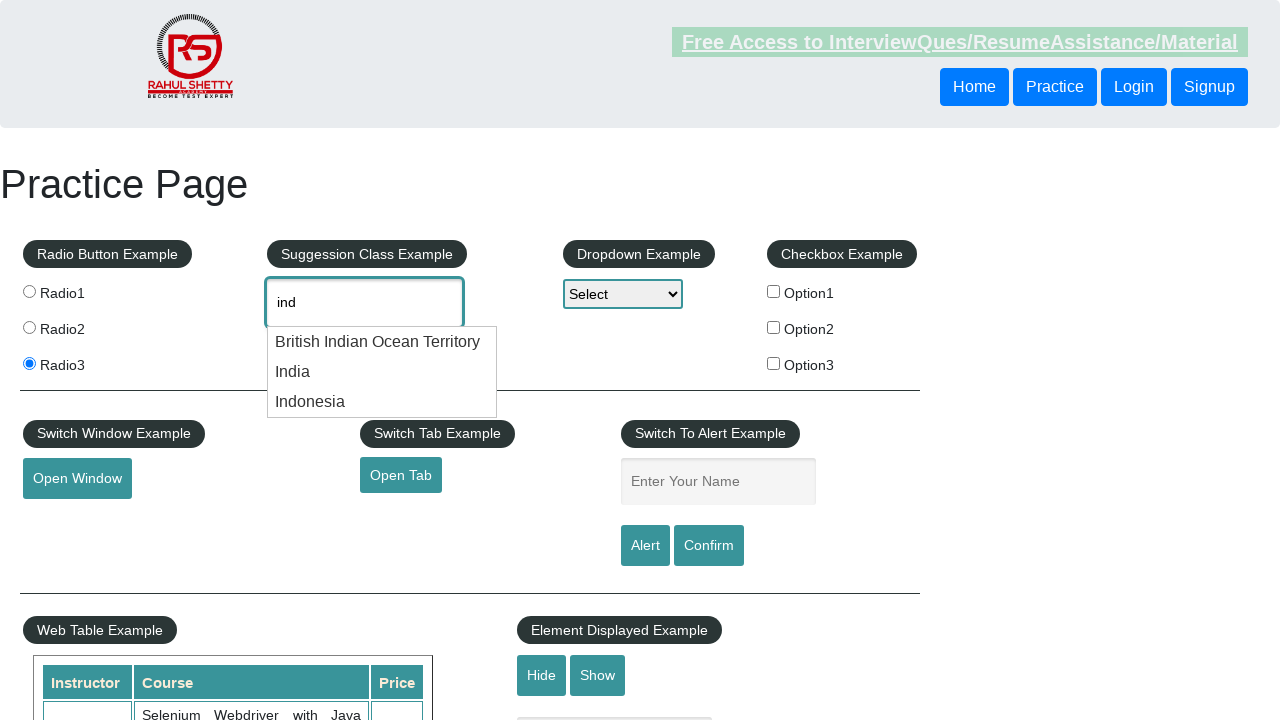

Selected 'British Indian Ocean Territory' from autocomplete suggestions at (382, 342) on xpath=//ul[@class='ui-menu ui-widget ui-widget-content ui-autocomplete ui-front'
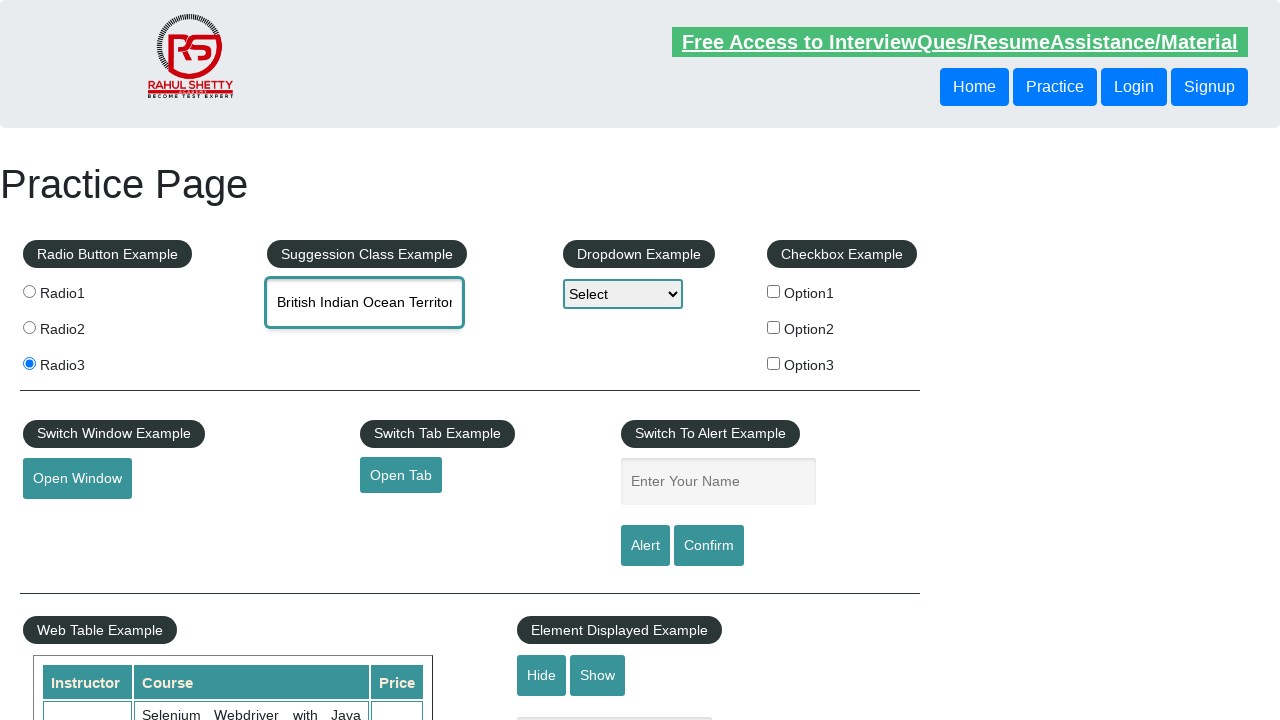

Selected dropdown option at index 0 on //select[@id='dropdown-class-example']
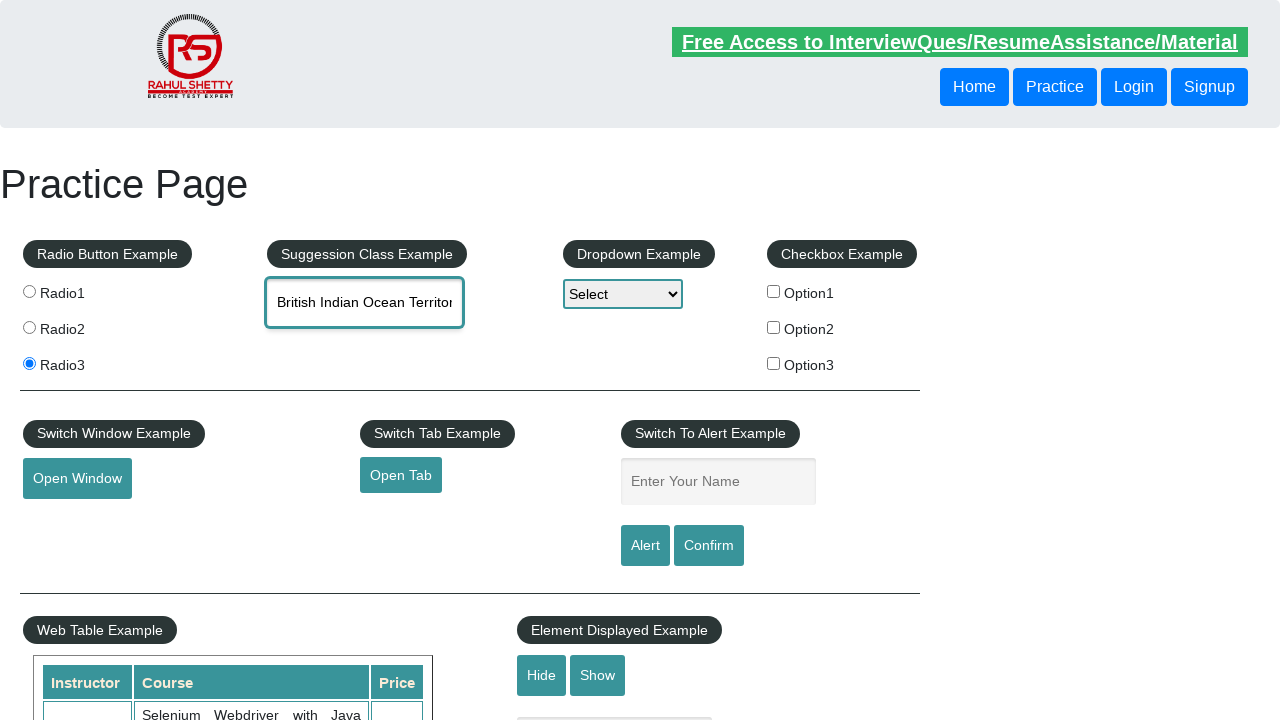

Selected dropdown option at index 1 on //select[@id='dropdown-class-example']
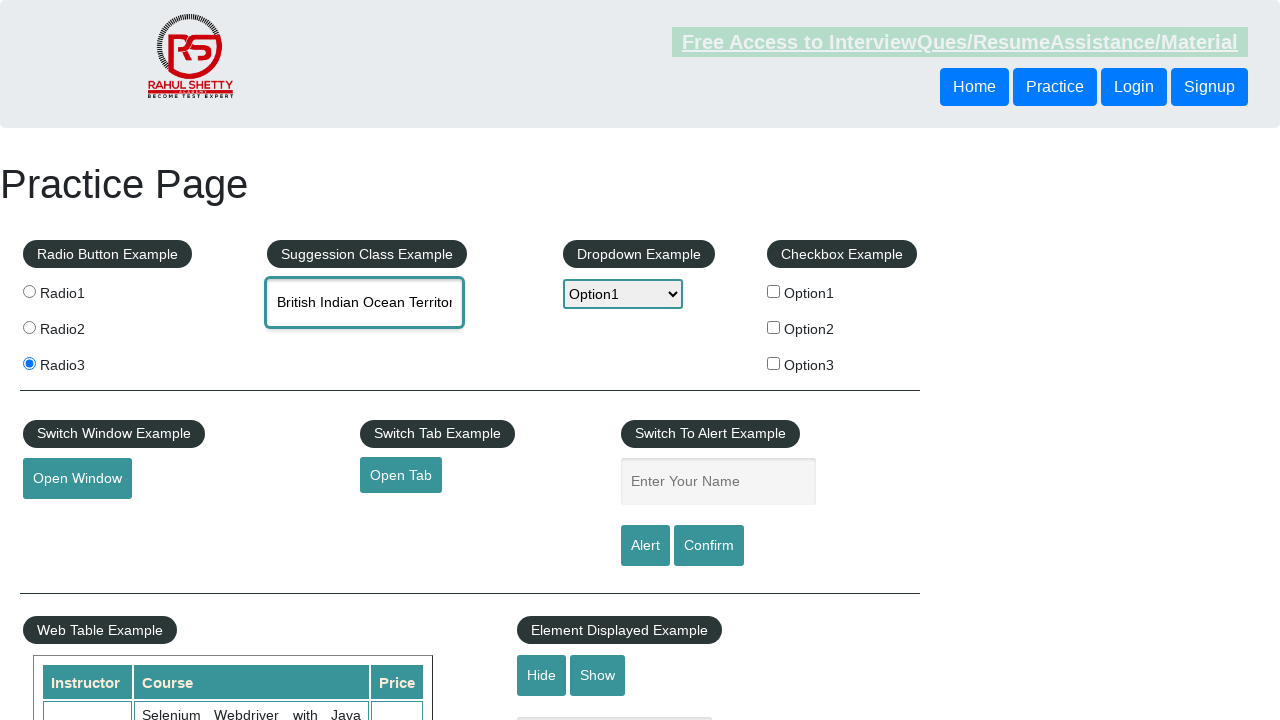

Selected dropdown option at index 2 on //select[@id='dropdown-class-example']
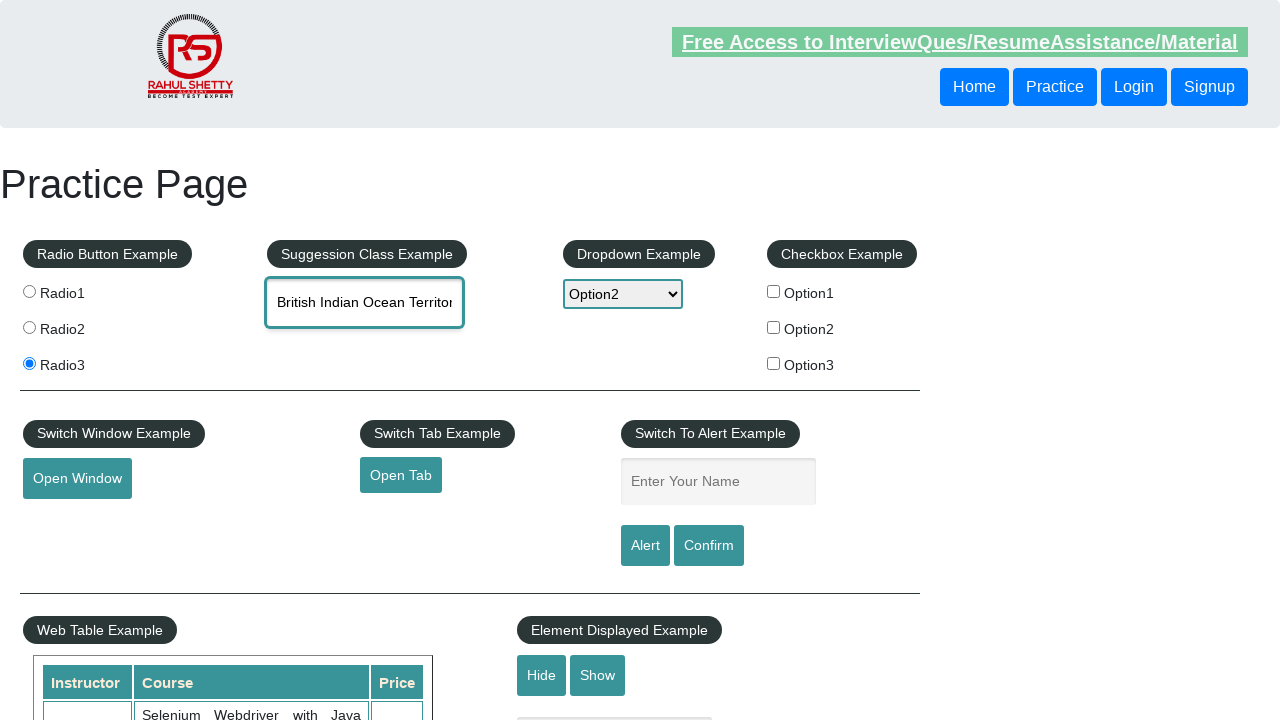

Selected dropdown option at index 3 on //select[@id='dropdown-class-example']
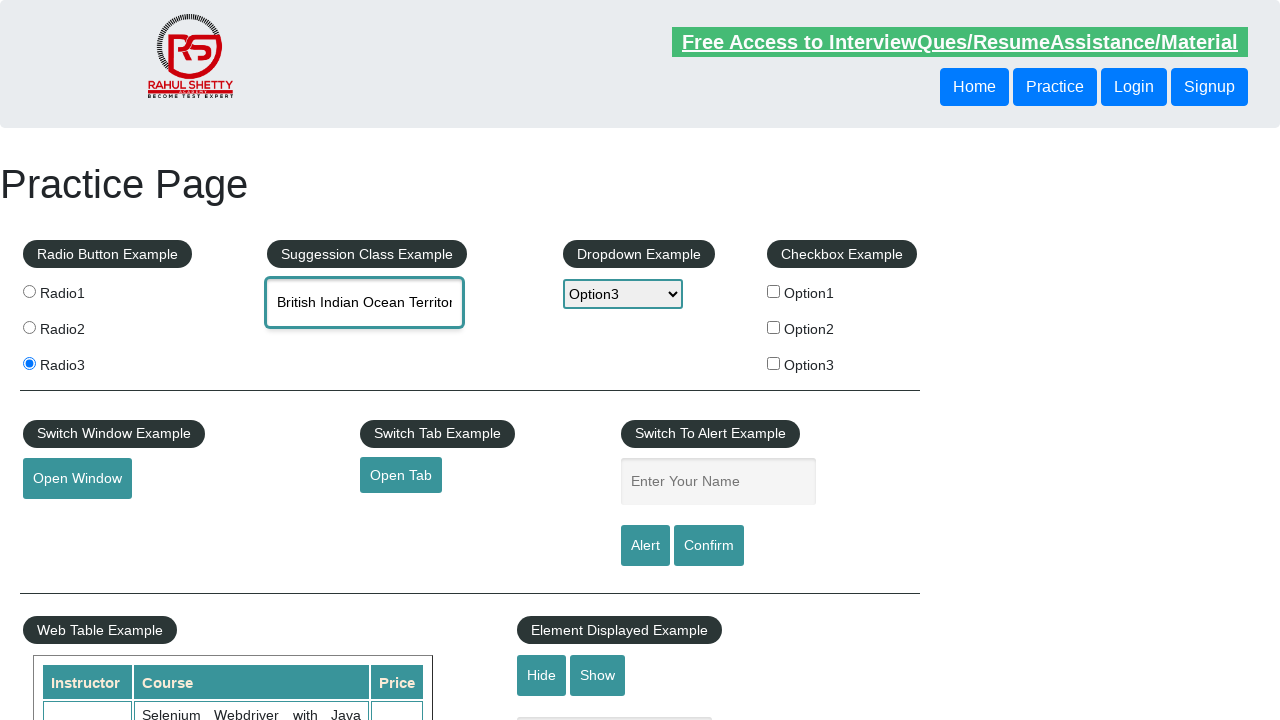

Clicked open window button and new popup window opened at (77, 479) on xpath=//button[@id='openwindow']
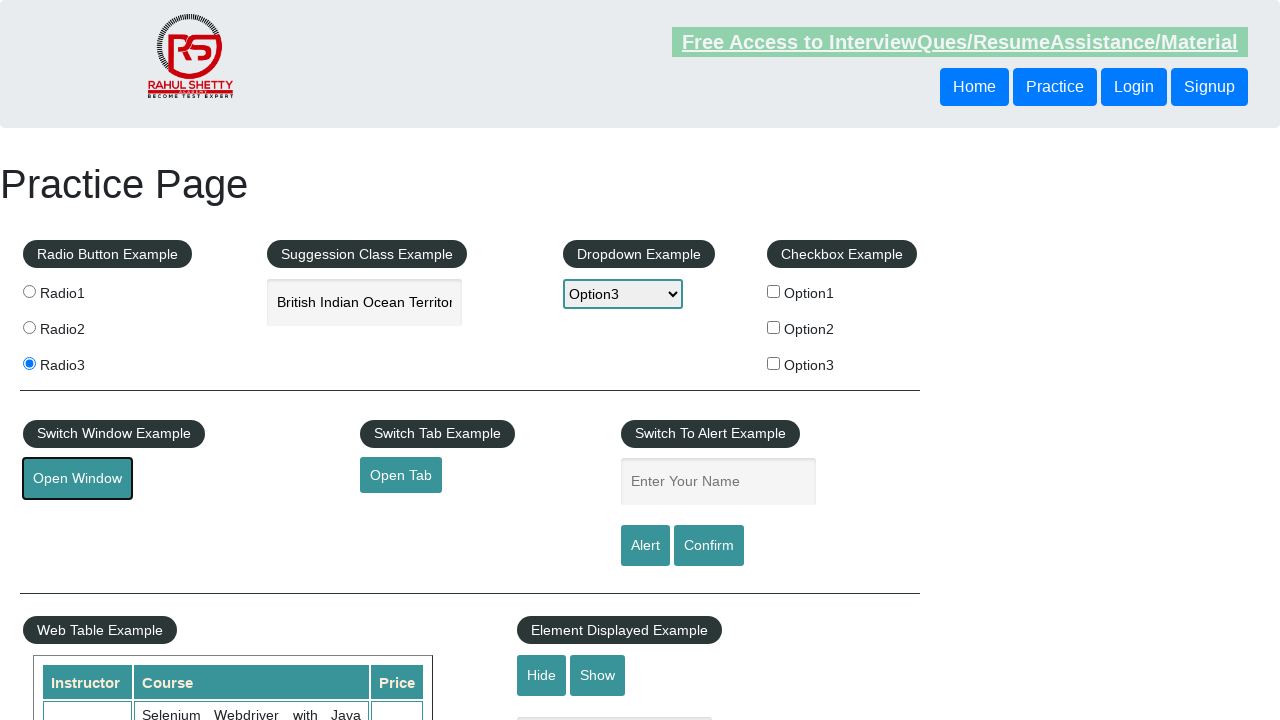

Retrieved title of new window: 'QAClick Academy - A Testing Academy to Learn, Earn and Shine'
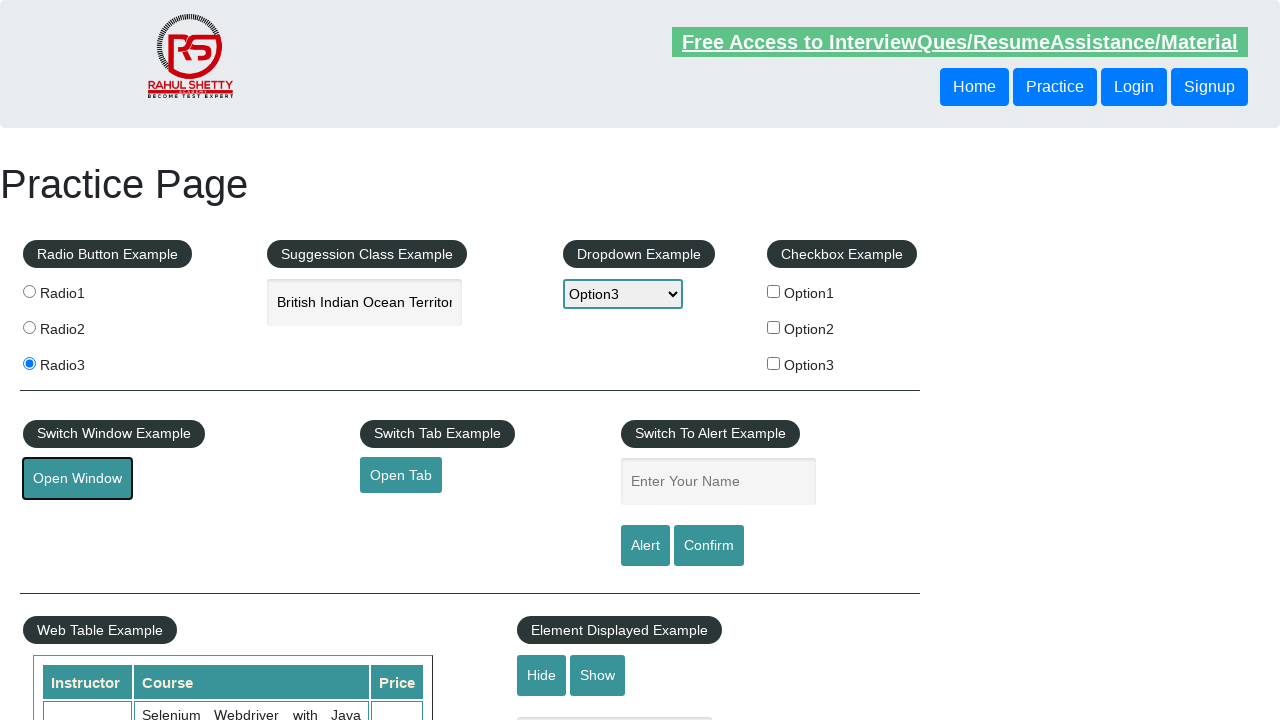

Closed the new popup window
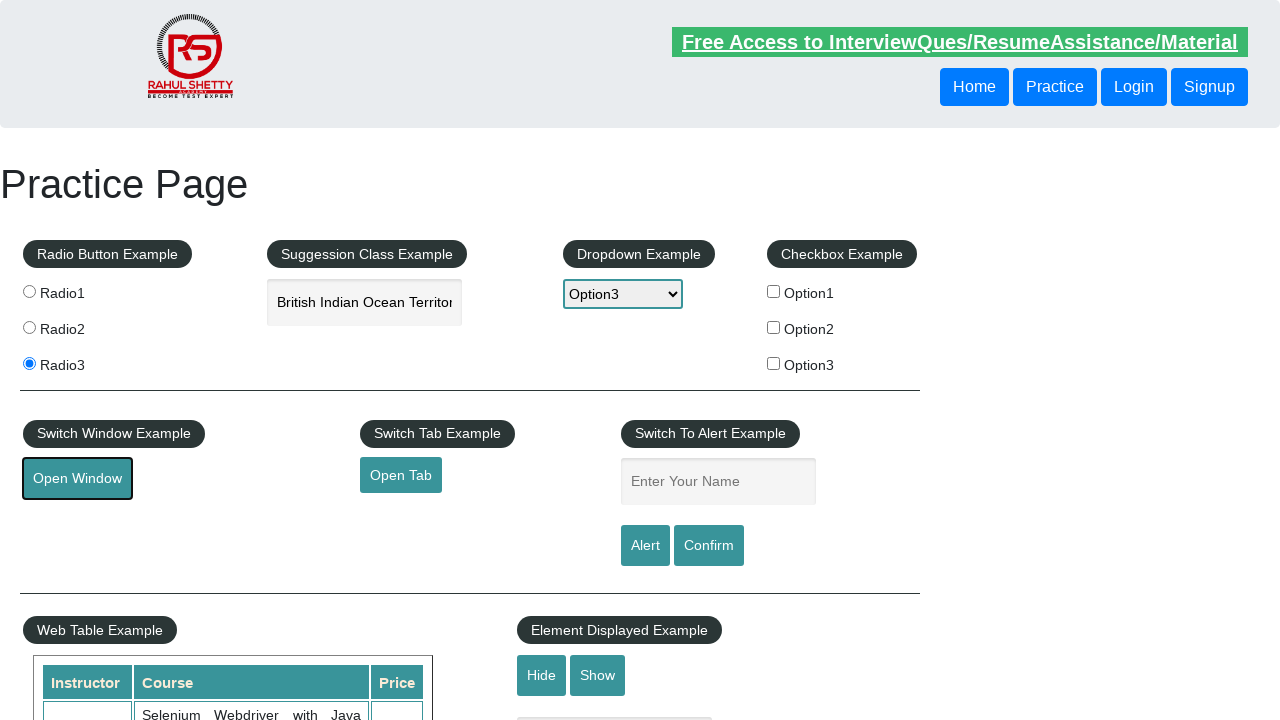

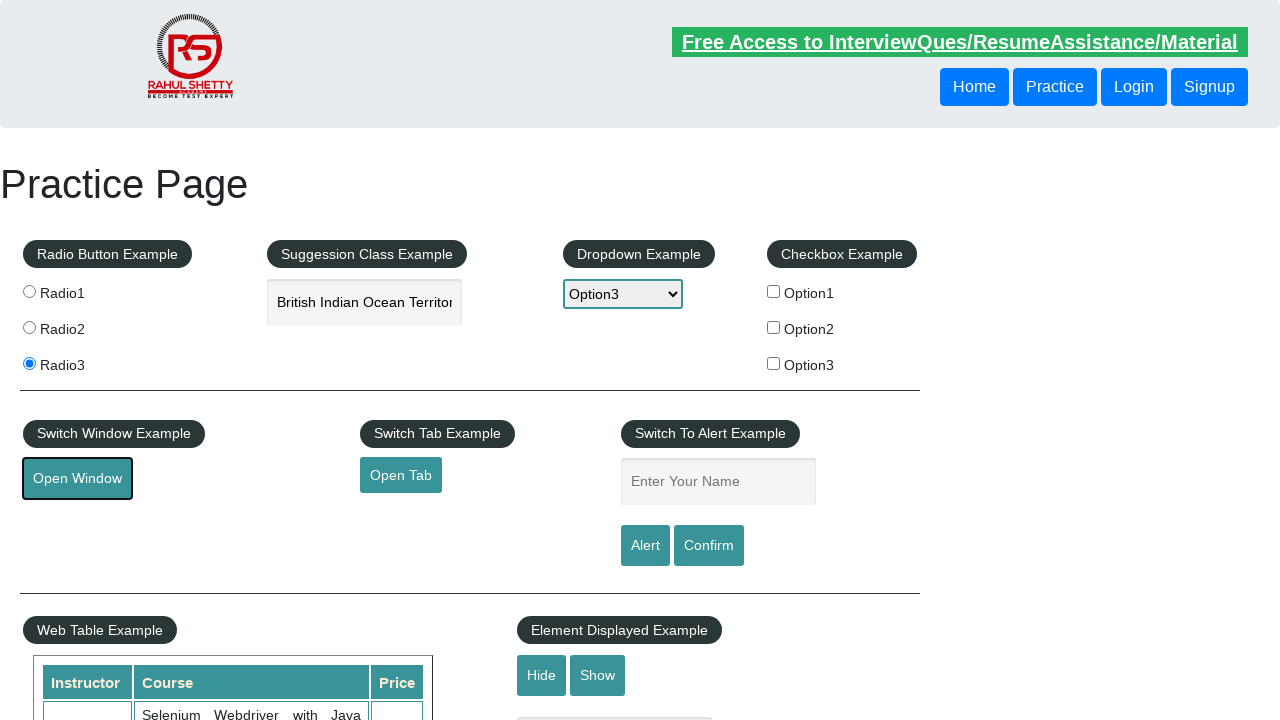